Counts the number of rows in the customers table and verifies there are 7 rows

Starting URL: https://www.w3schools.com/html/html_tables.asp

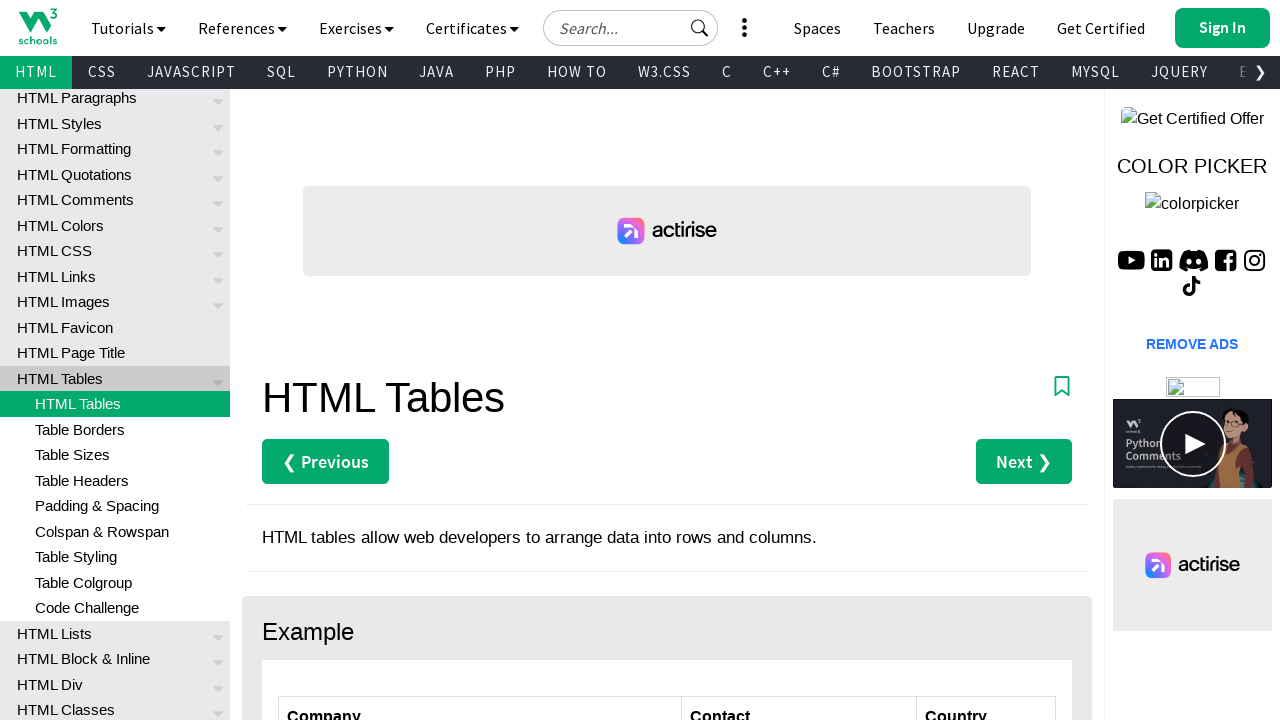

Navigated to W3Schools HTML tables page
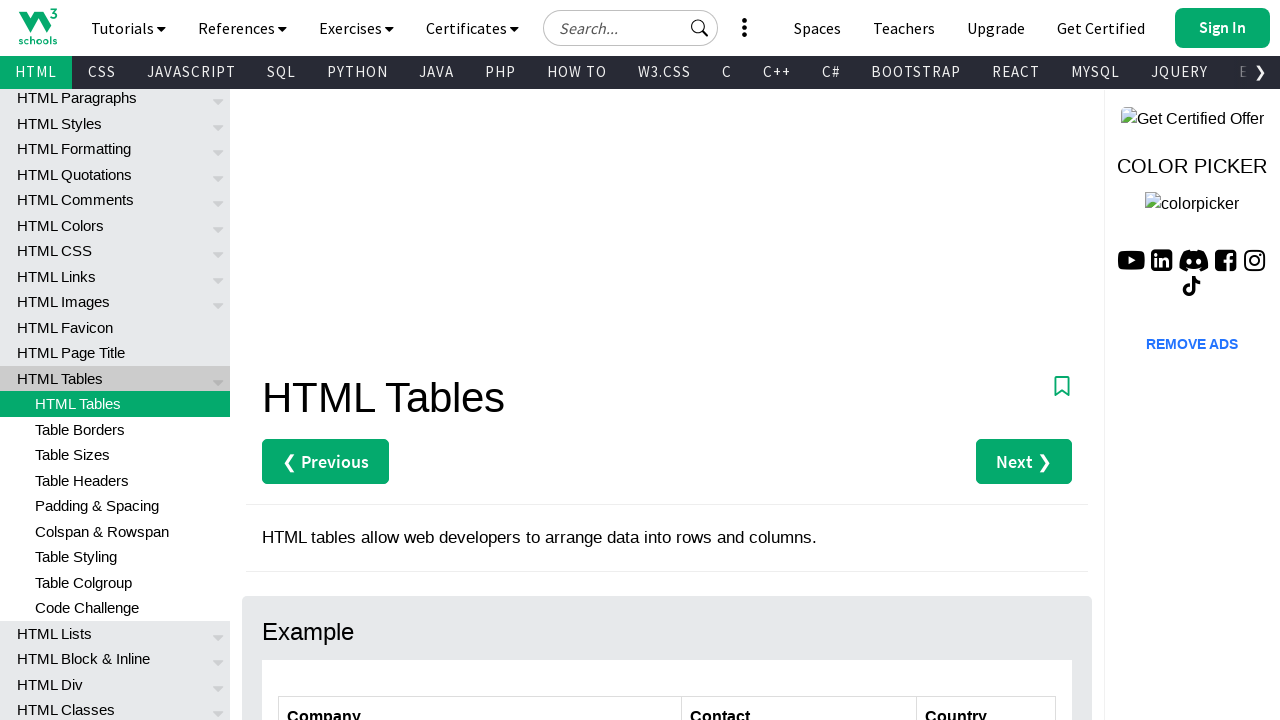

Located the customers table rows
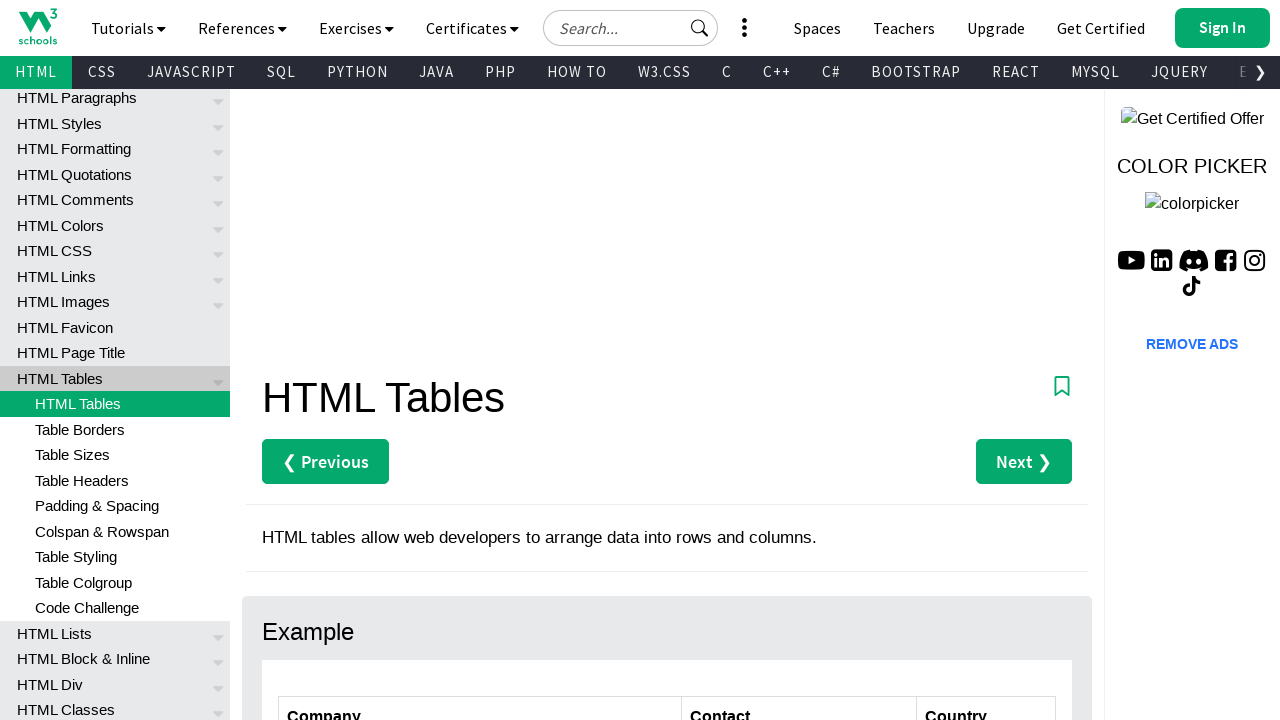

Verified that the customers table contains exactly 7 rows
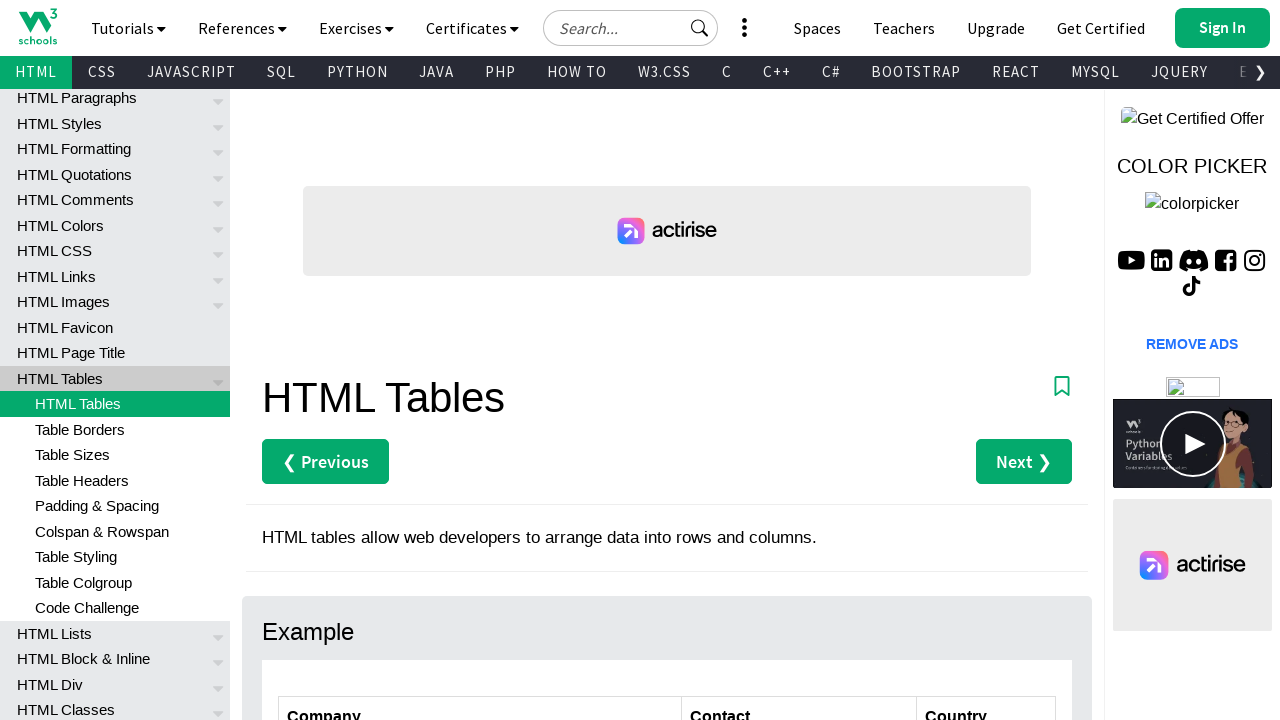

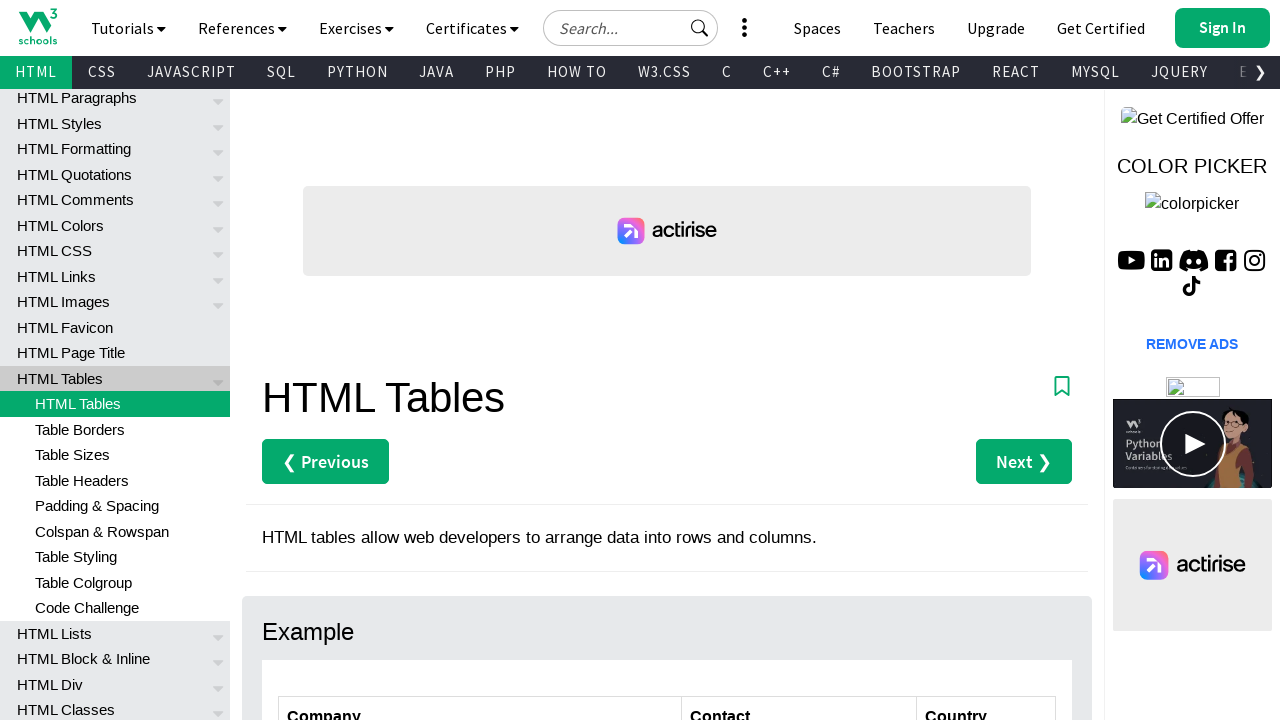